Tests a registration form by filling an email field and selecting an option from a dropdown menu on a demo automation testing site

Starting URL: https://demo.automationtesting.in/Register.html

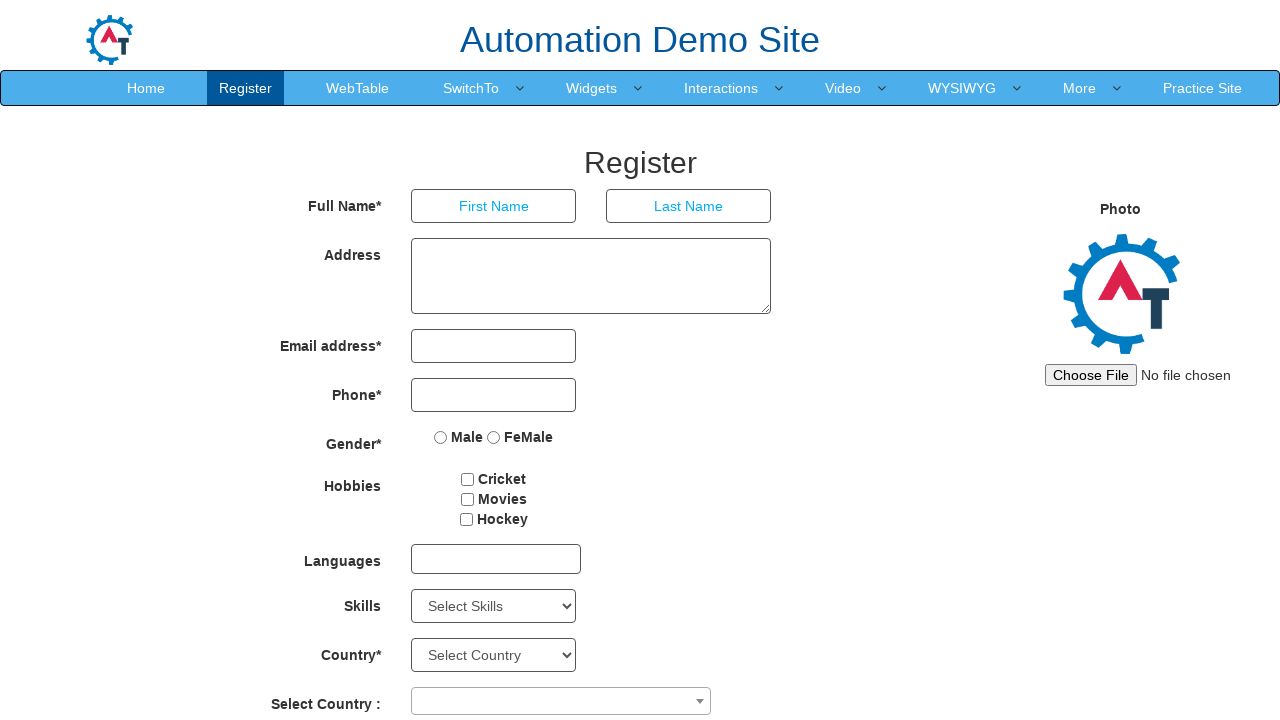

Filled email field with 'demouser4851@example.com' on input[type='email']
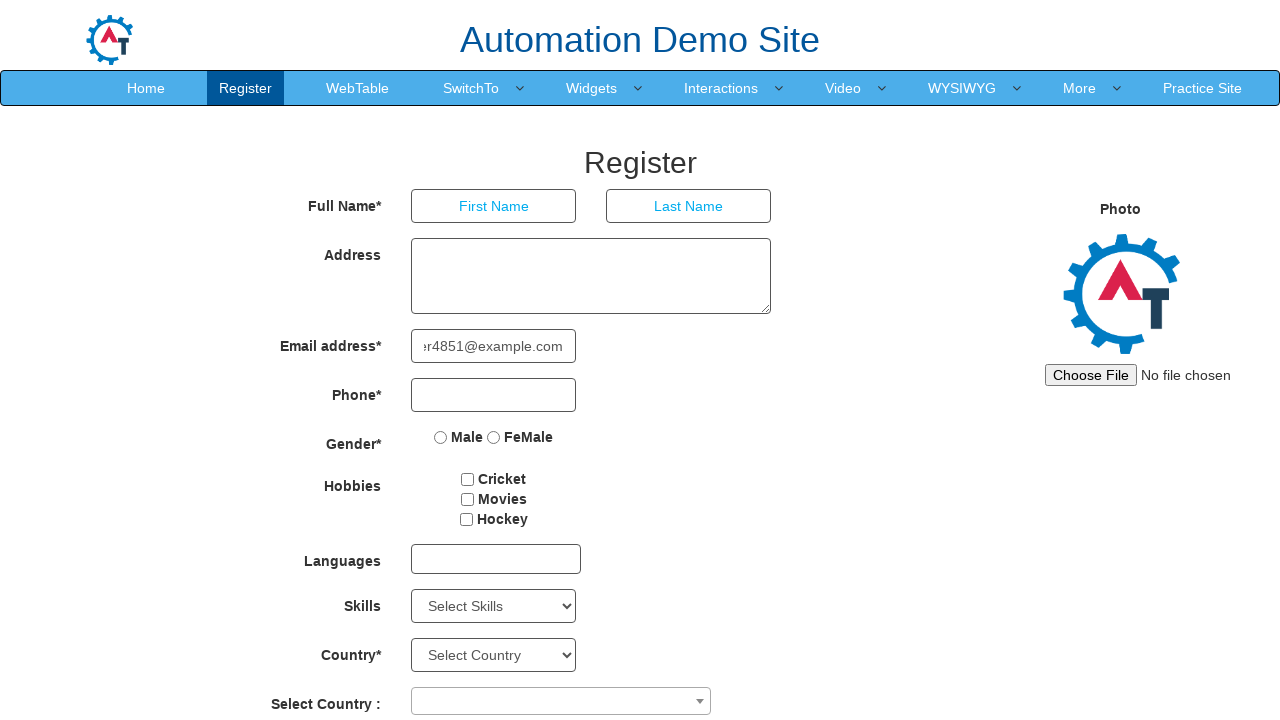

Selected 'Troubleshooting' option from dropdown menu on select.form-control
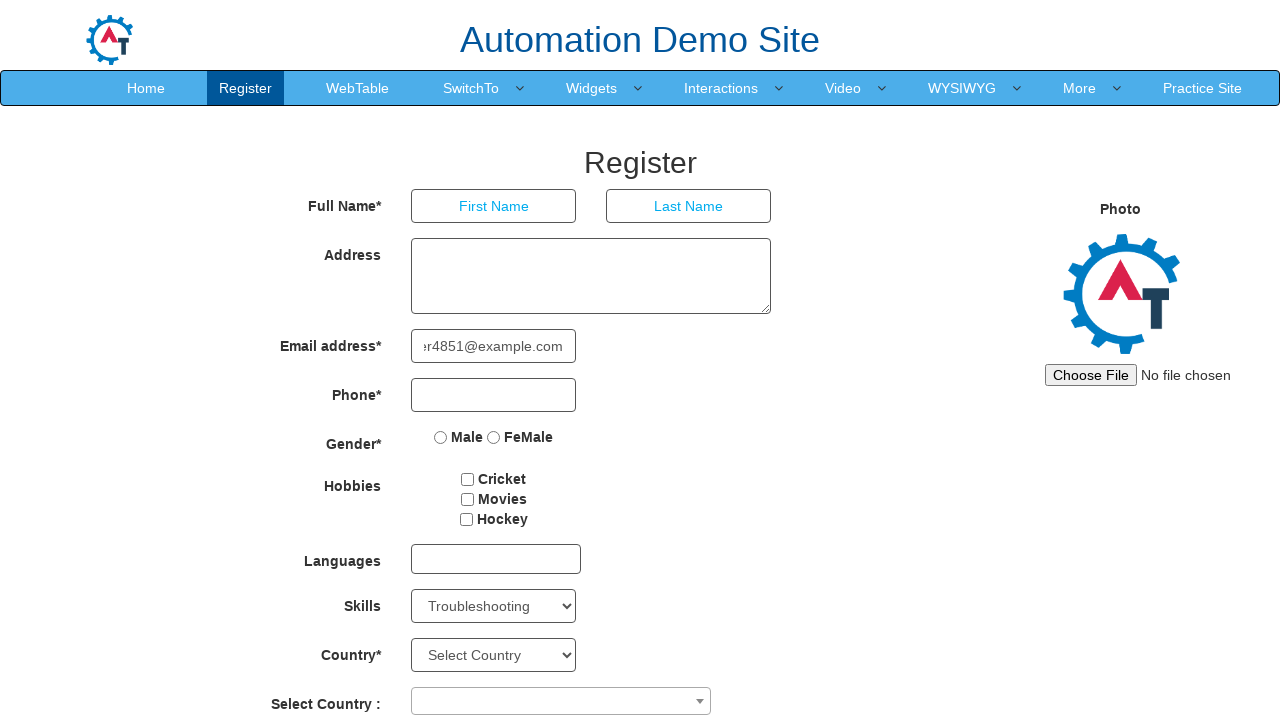

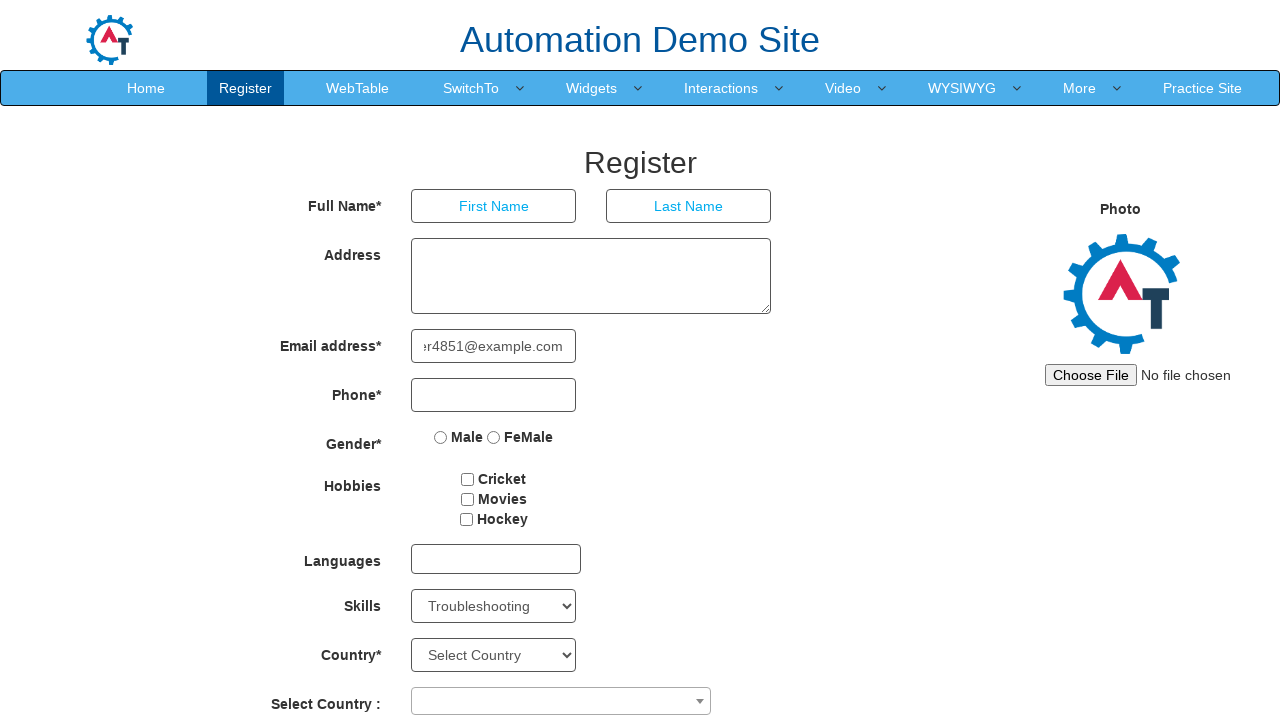